Tests iframe handling by switching to the first frame on the page and clicking a button within that frame

Starting URL: https://leafground.com/frame.xhtml

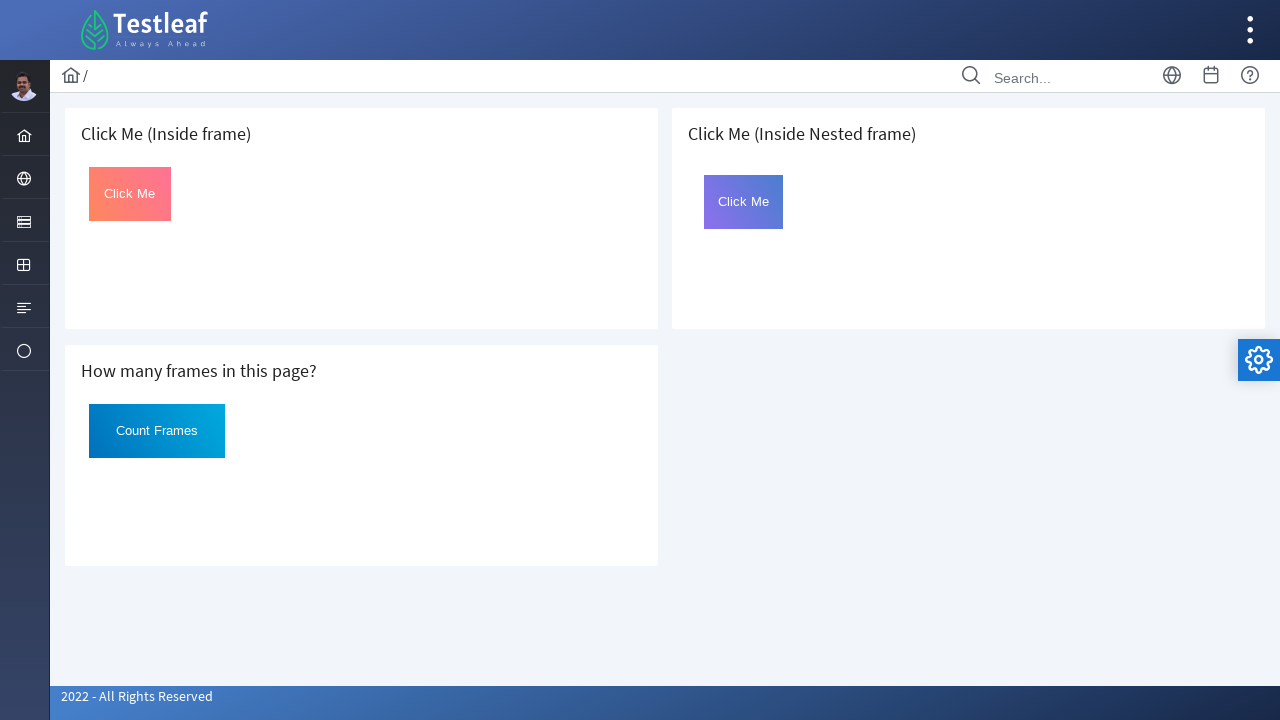

Located the first iframe on the page
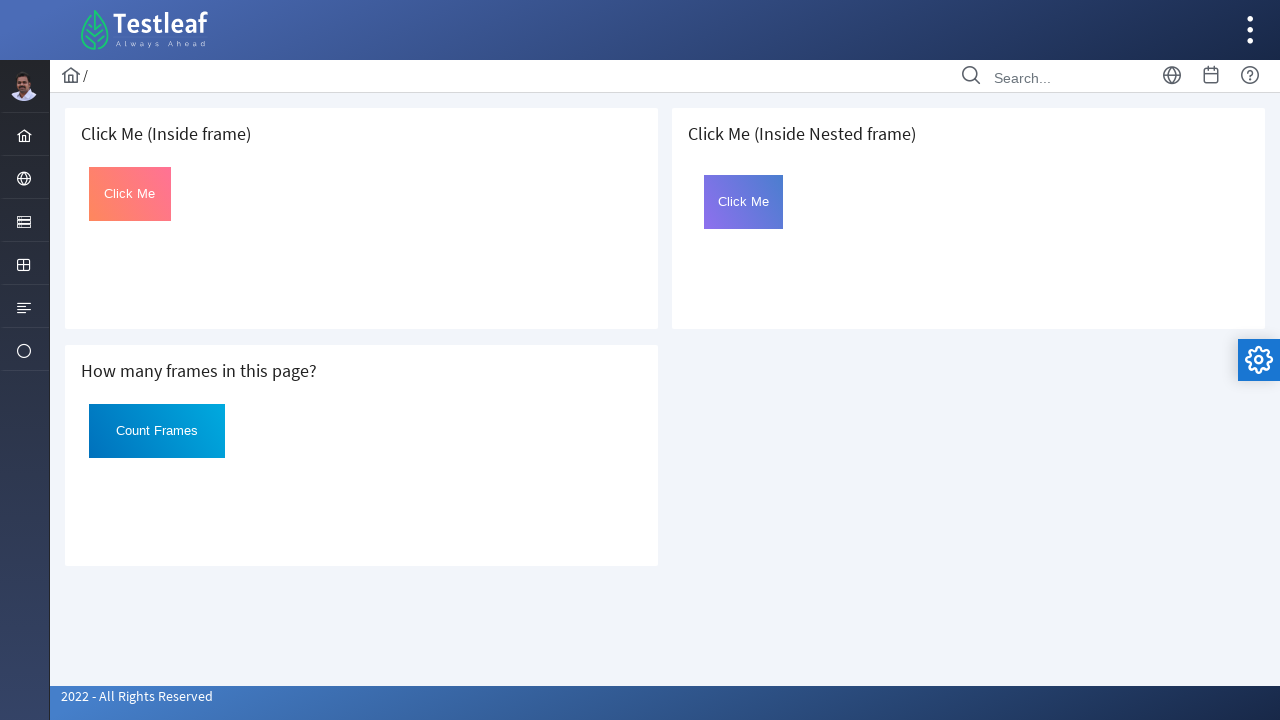

Clicked the button with id 'Click' inside the iframe at (130, 194) on iframe >> nth=0 >> internal:control=enter-frame >> #Click
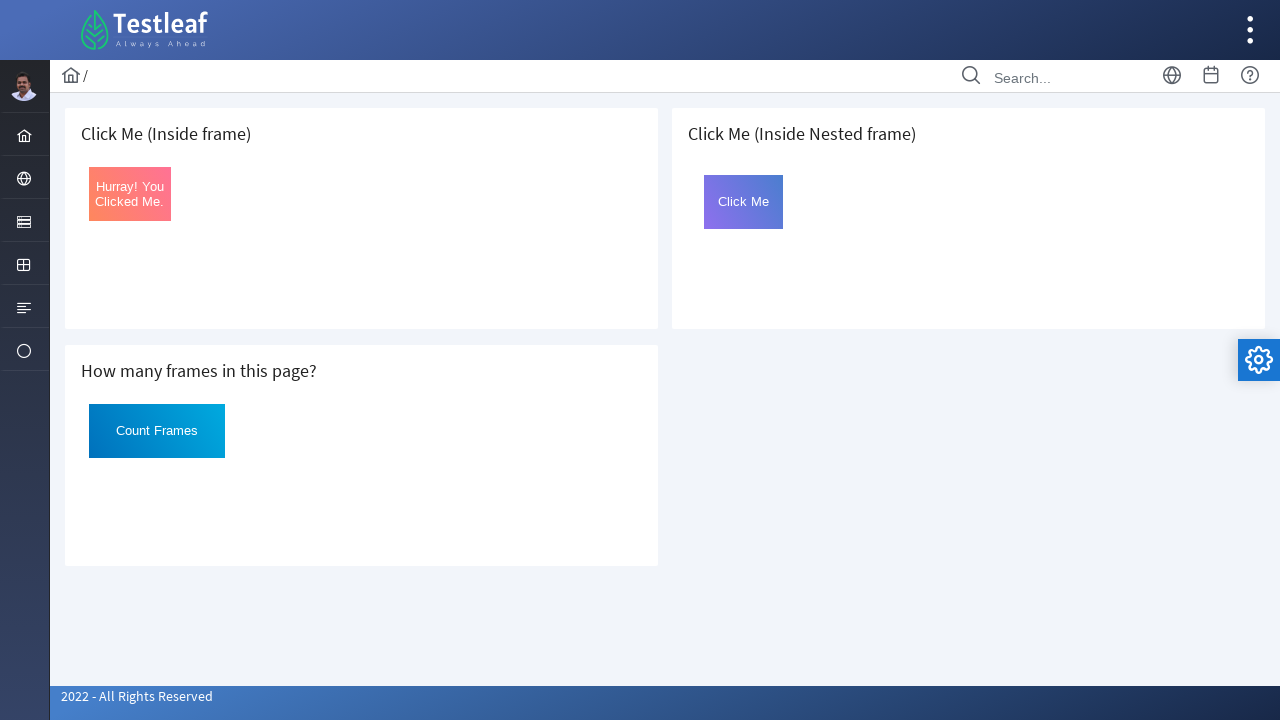

Verified button with id 'Click' is visible in the iframe
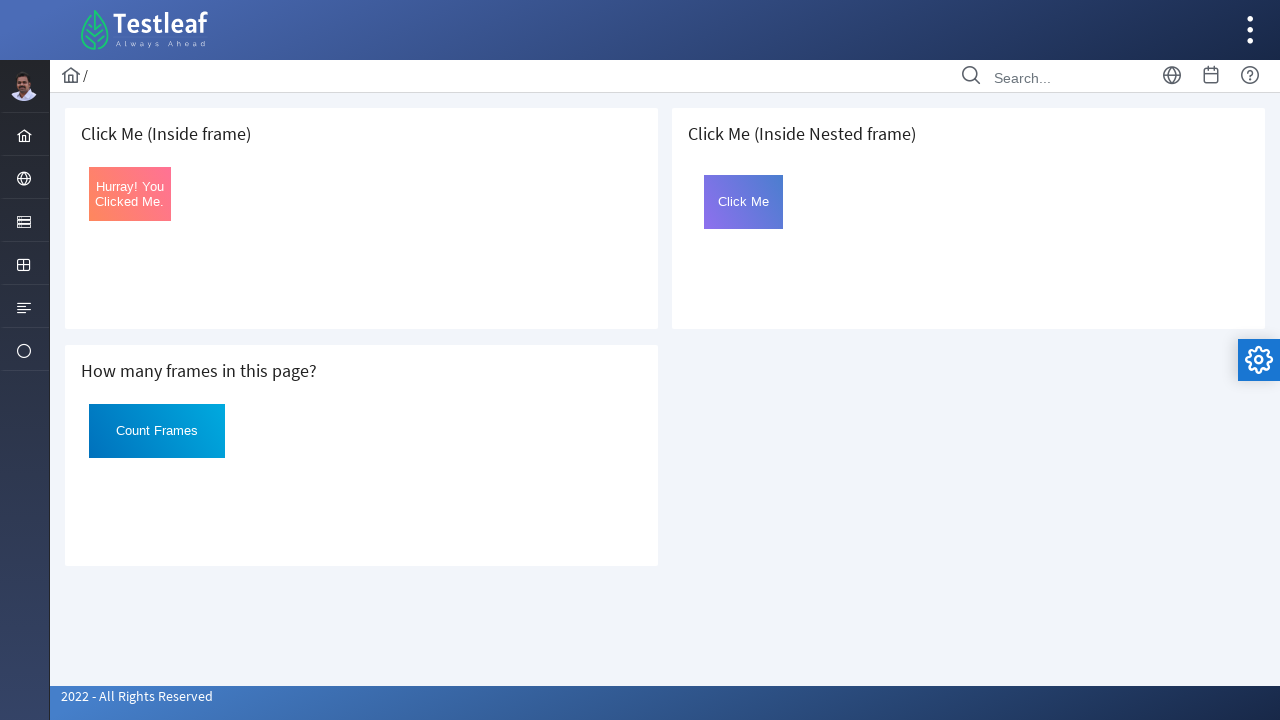

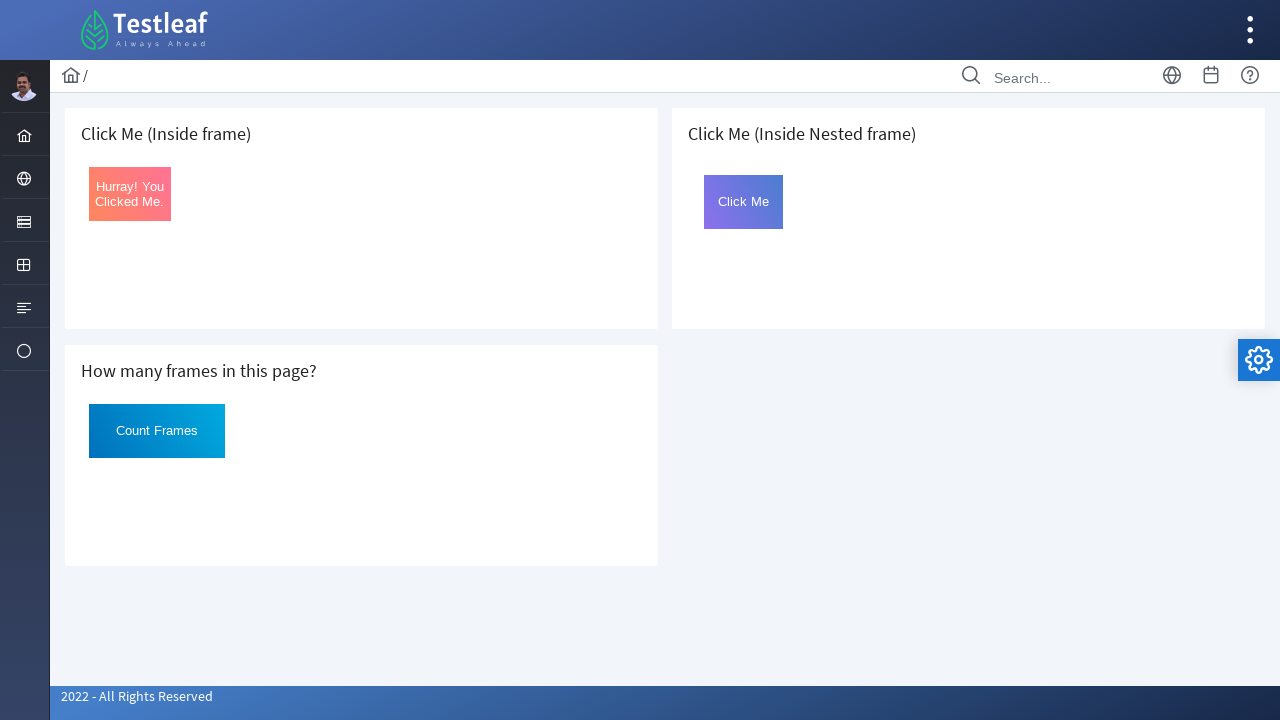